Tests adding todo items by filling the input field and pressing Enter, then verifying items appear in the list

Starting URL: https://demo.playwright.dev/todomvc

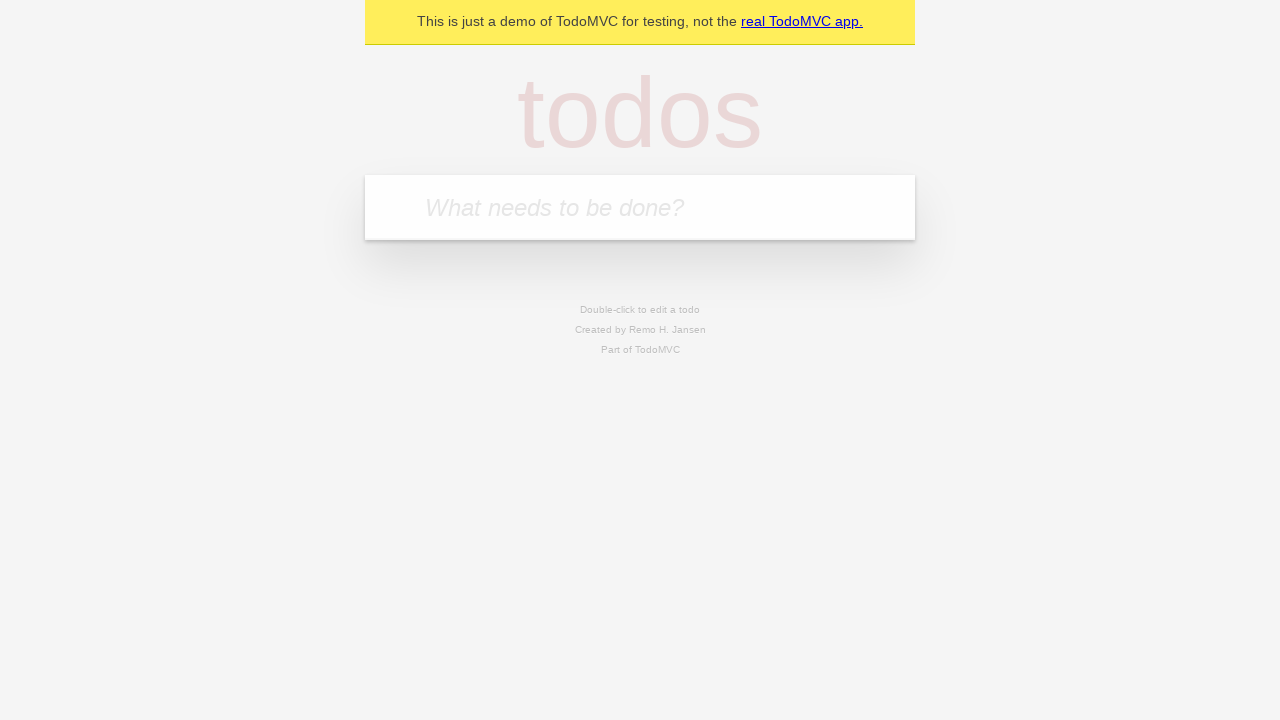

Filled todo input field with 'buy some cheese' on internal:attr=[placeholder="What needs to be done?"i]
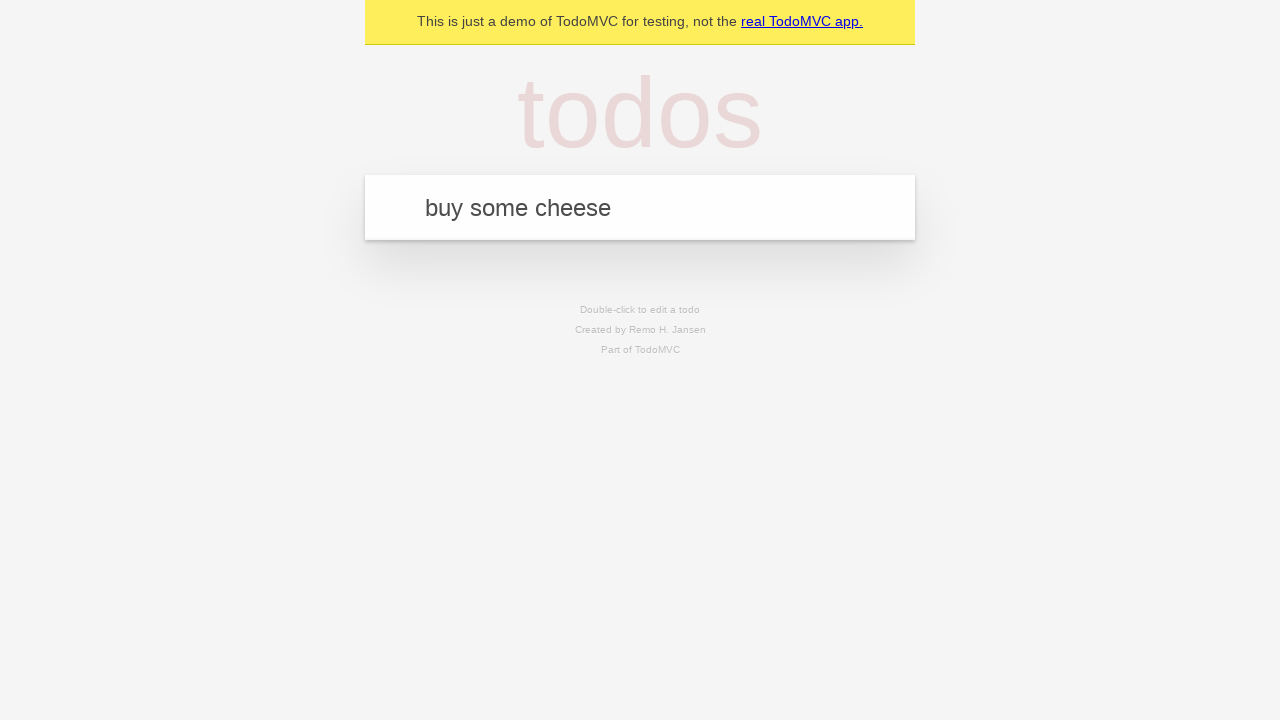

Pressed Enter to add first todo item on internal:attr=[placeholder="What needs to be done?"i]
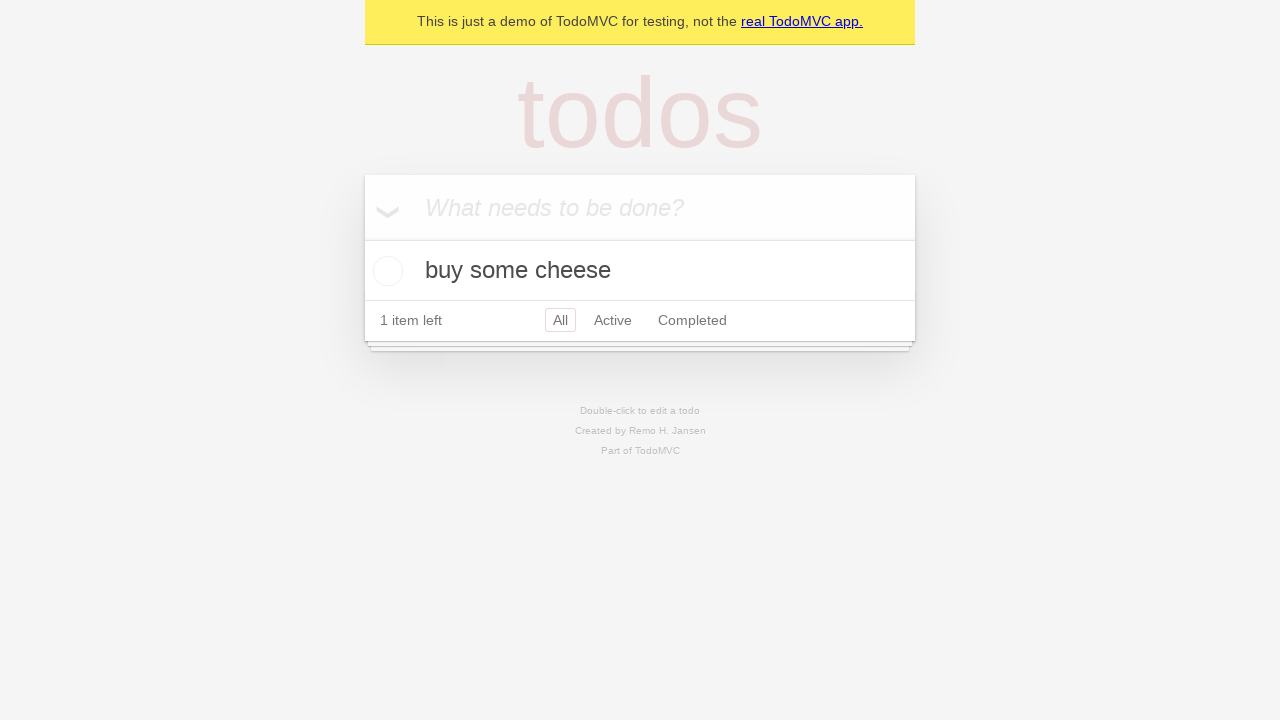

First todo item appeared in the list
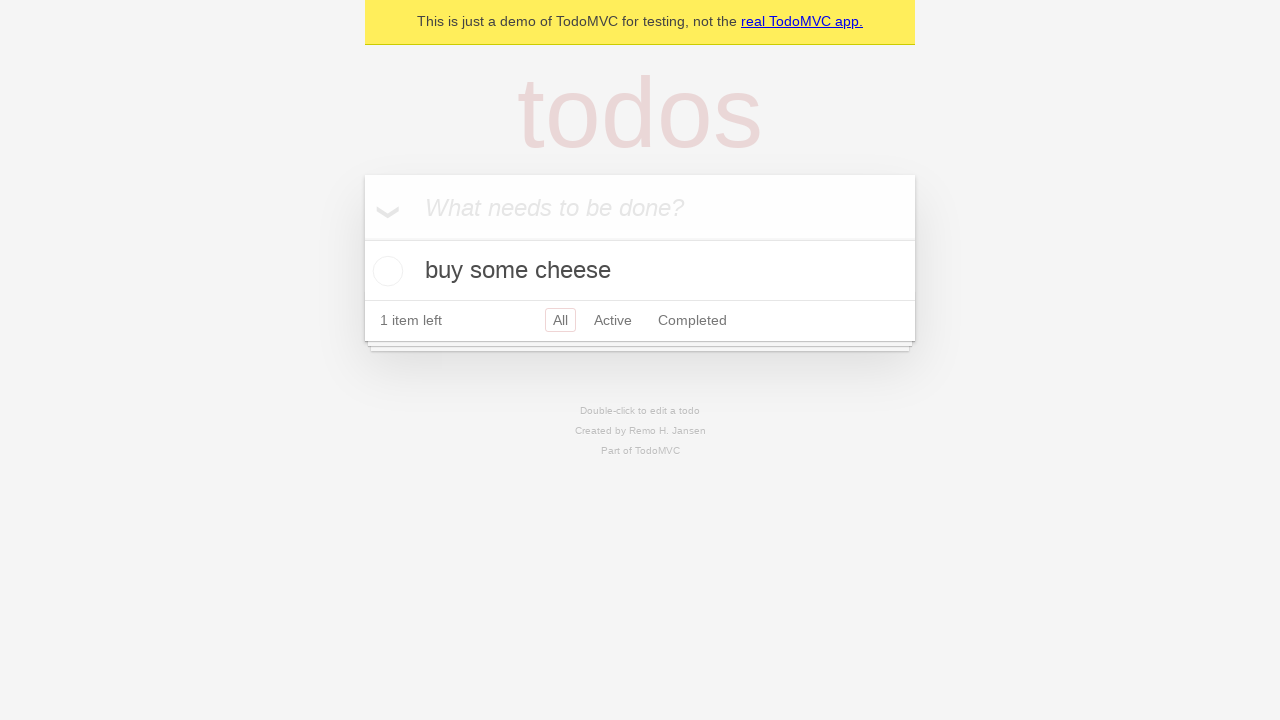

Filled todo input field with 'feed the cat' on internal:attr=[placeholder="What needs to be done?"i]
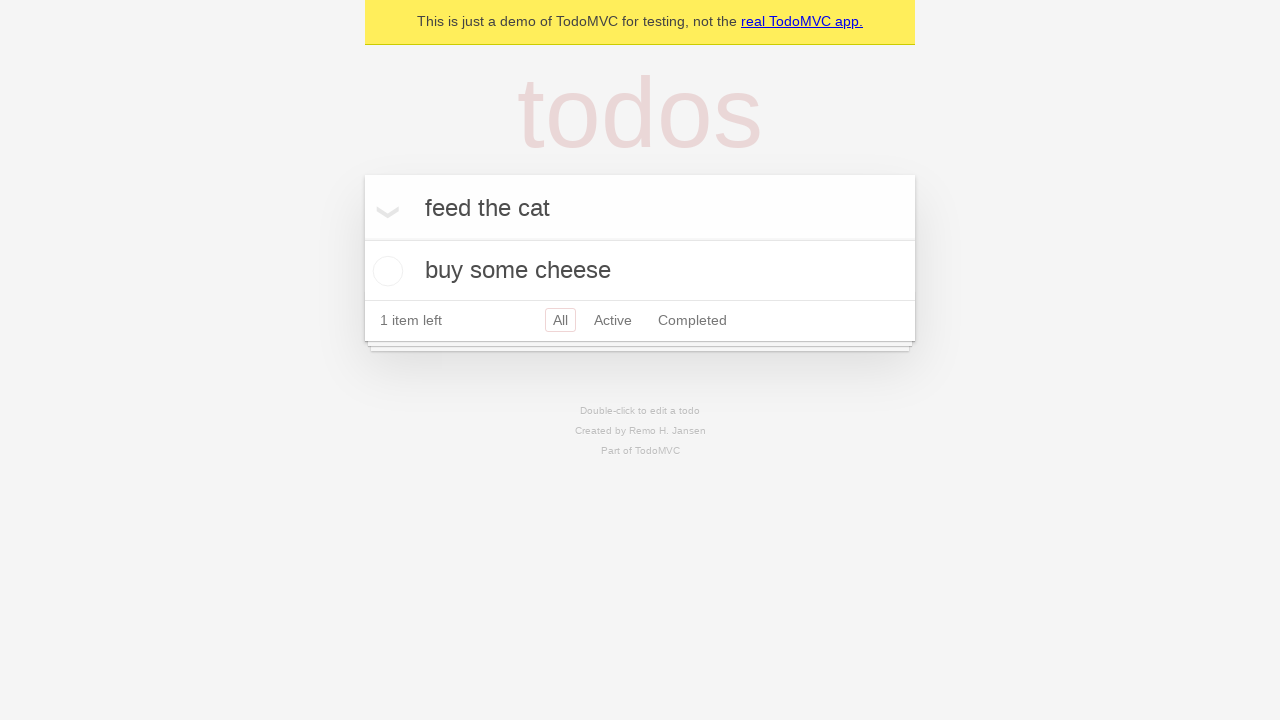

Pressed Enter to add second todo item on internal:attr=[placeholder="What needs to be done?"i]
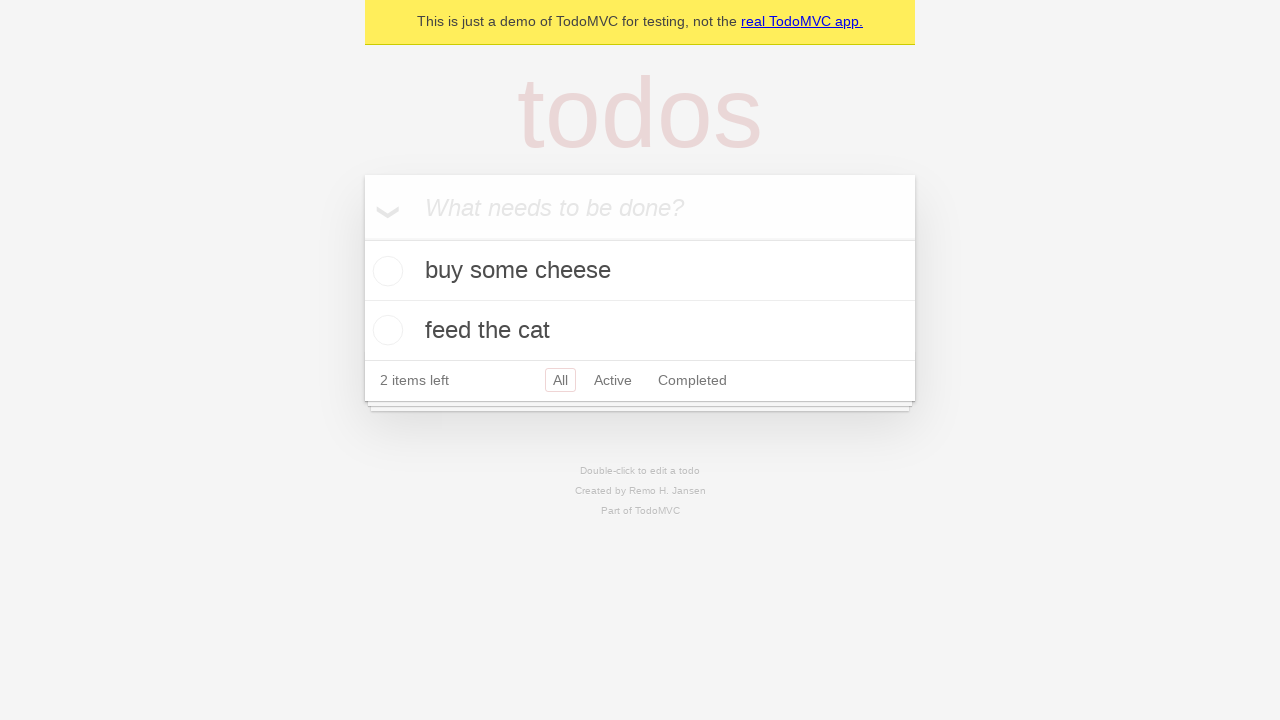

Second todo item appeared in the list, confirming both todos are displayed
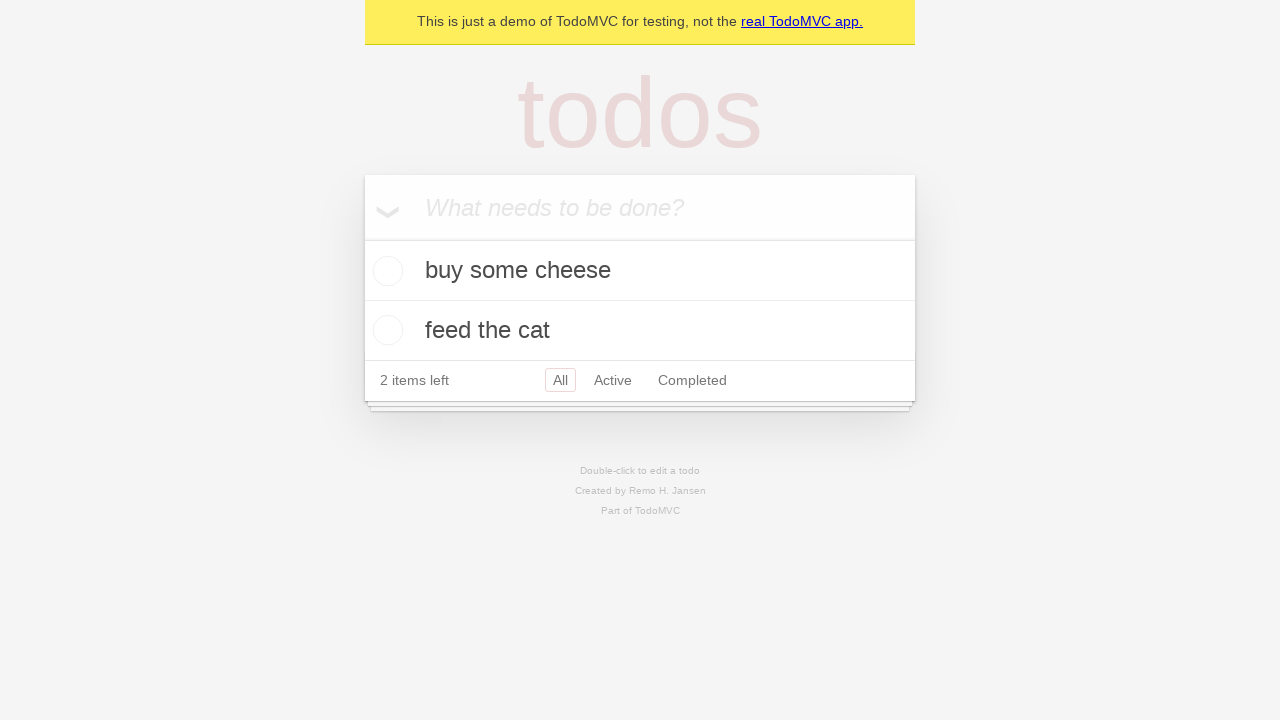

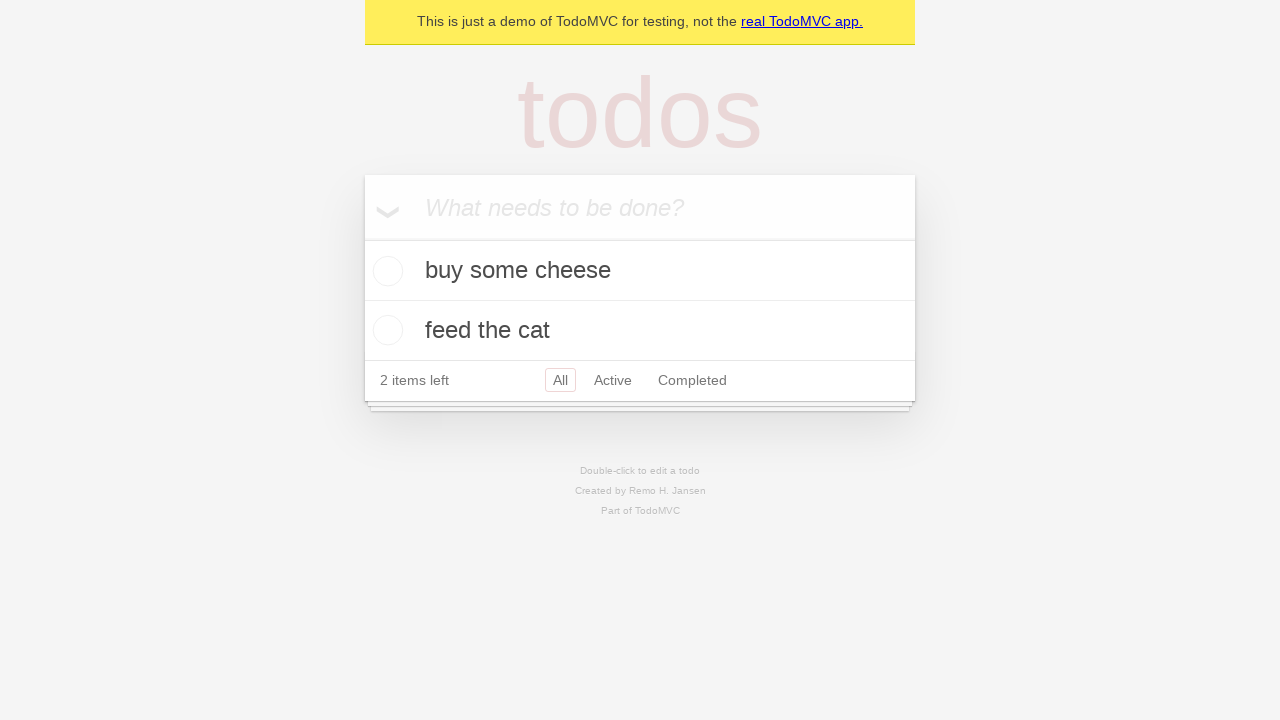